Tests the menu toggle functionality on an online shoe portal by clicking the menu toggle input element

Starting URL: https://anupdamoda.github.io/AceOnlineShoePortal/index.html

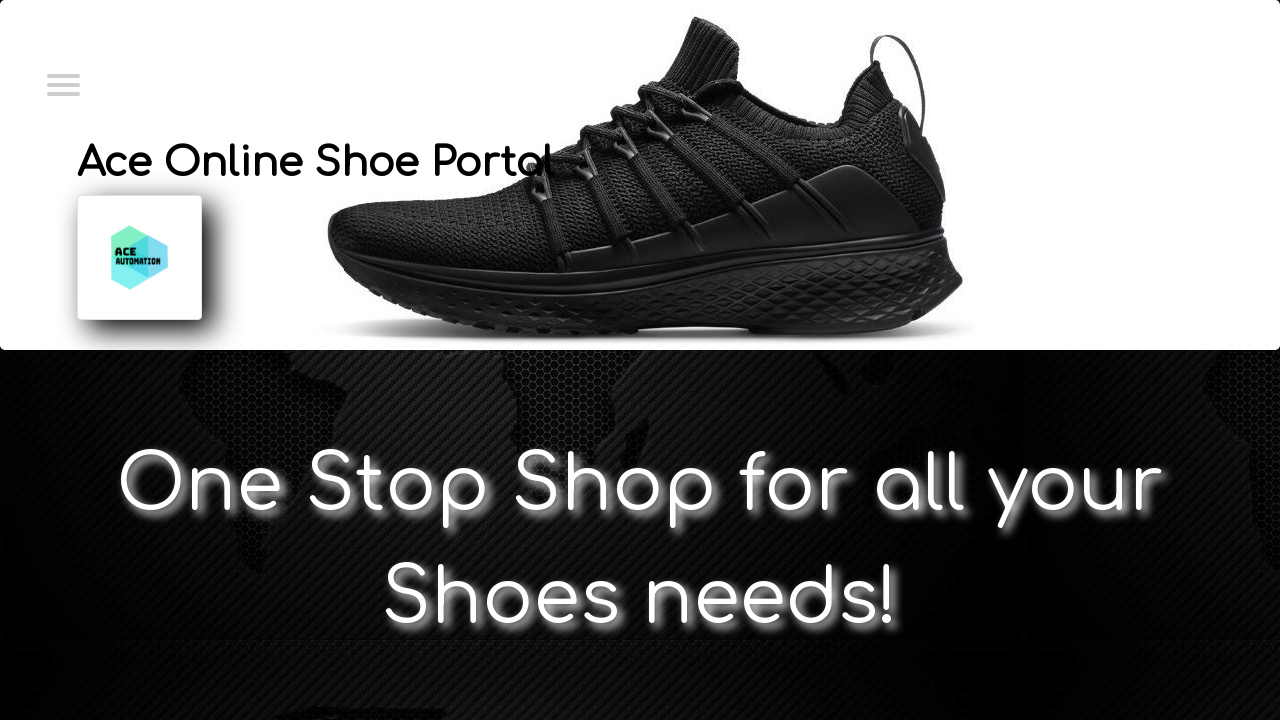

Navigated to the Ace Online Shoe Portal homepage
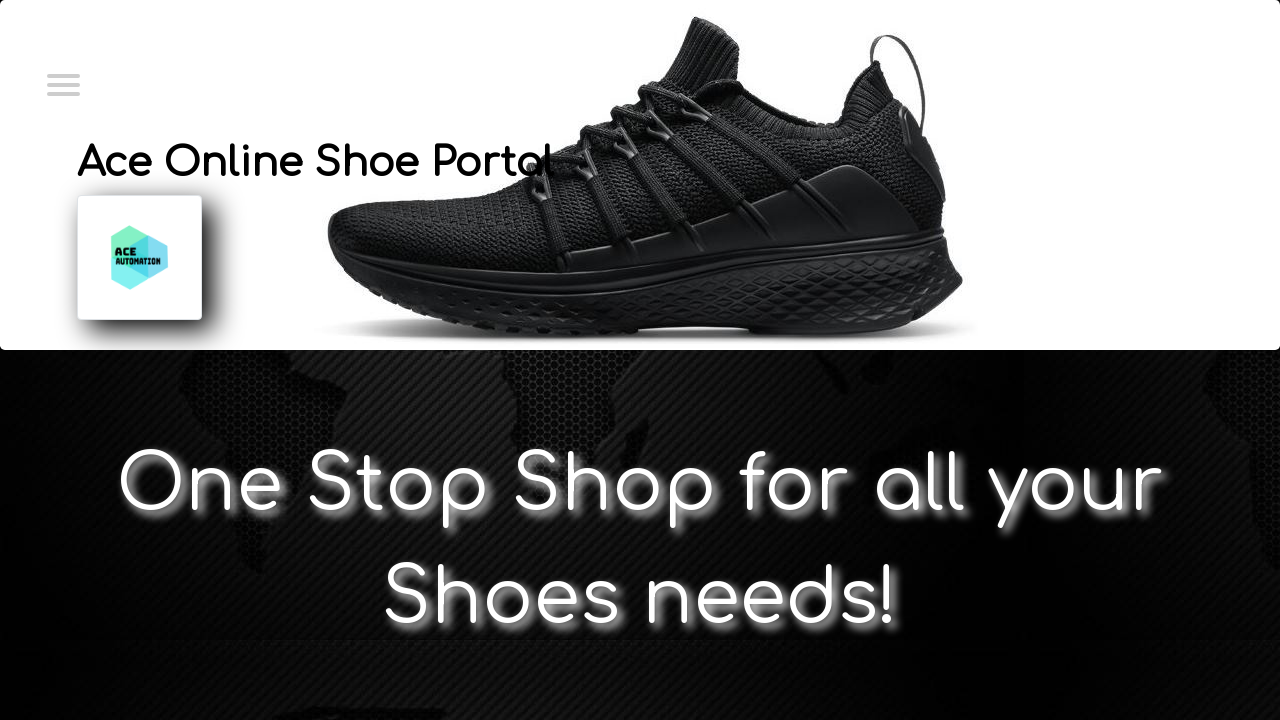

Clicked the menu toggle input to open/close the menu at (62, 83) on xpath=//*[@id='menuToggle']/input
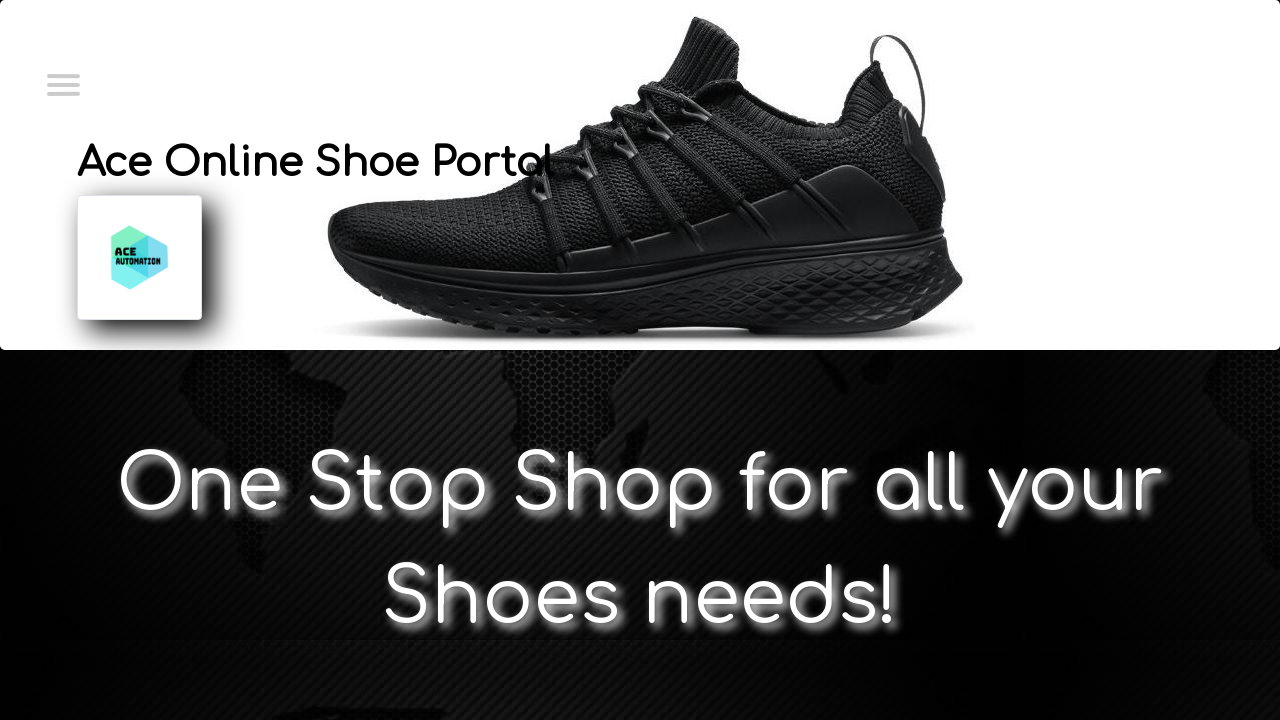

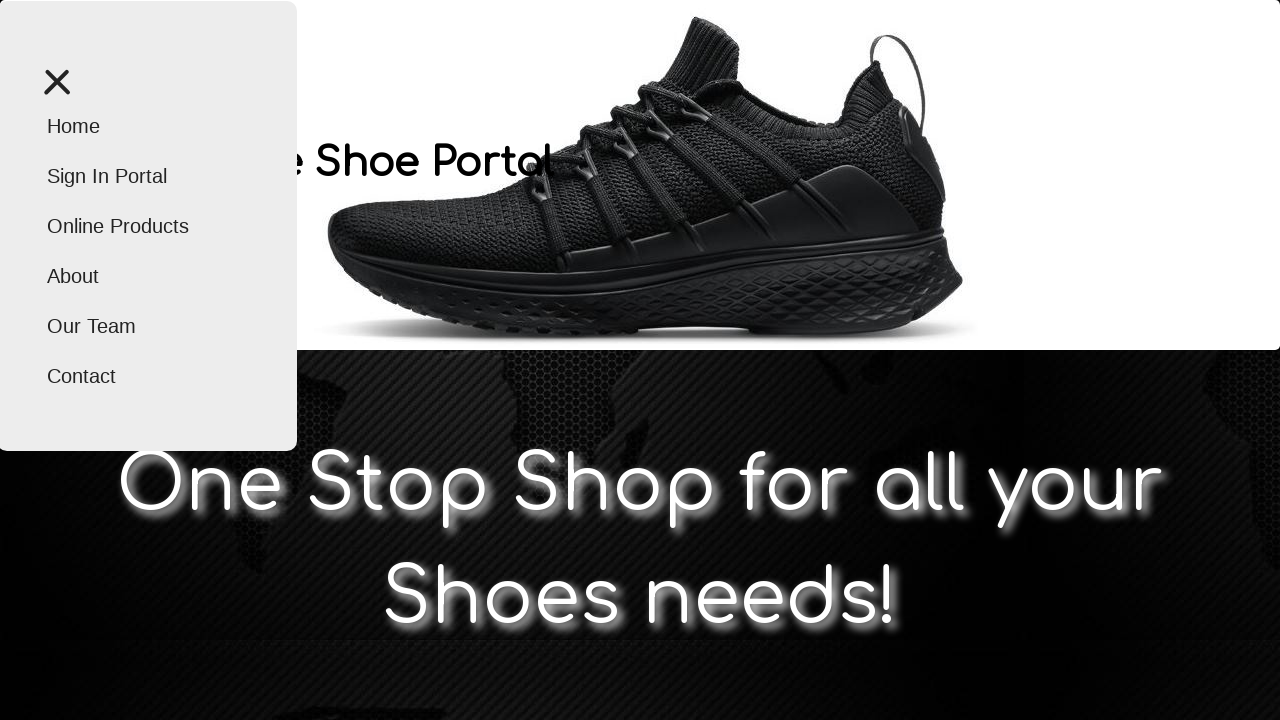